Tests that edits are cancelled when pressing Escape key

Starting URL: https://demo.playwright.dev/todomvc

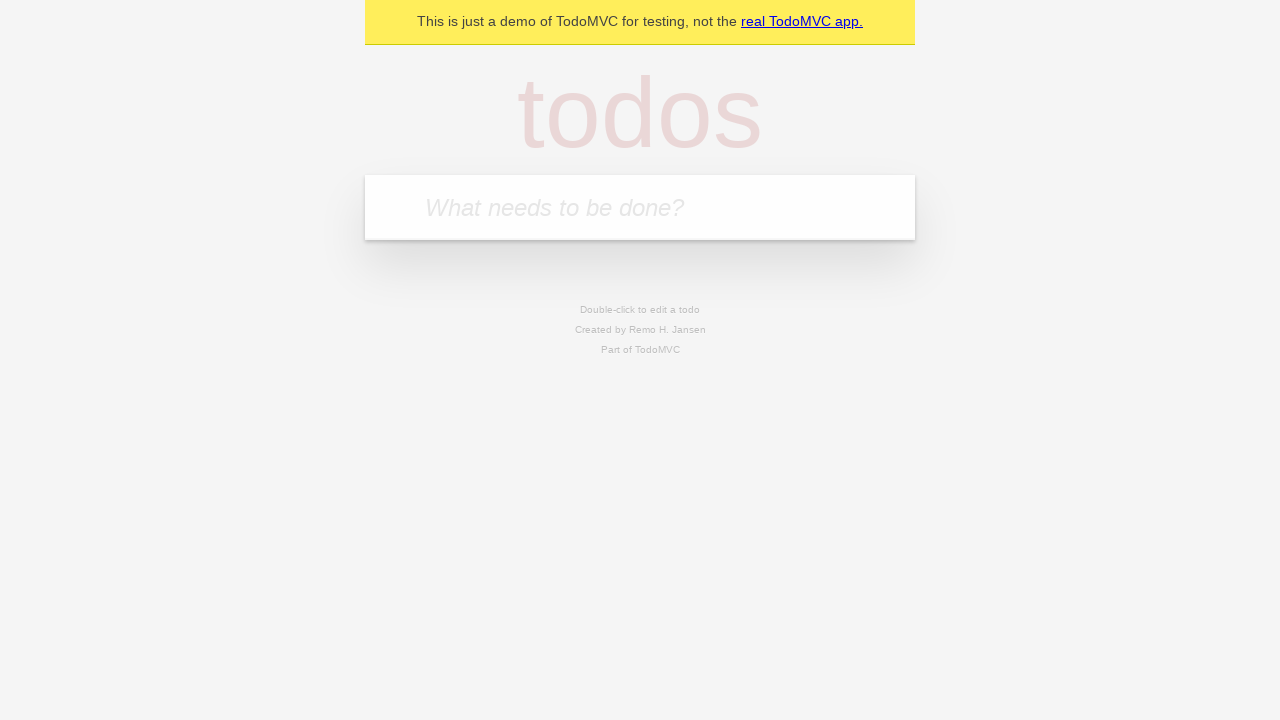

Filled todo input with 'buy some cheese' on internal:attr=[placeholder="What needs to be done?"i]
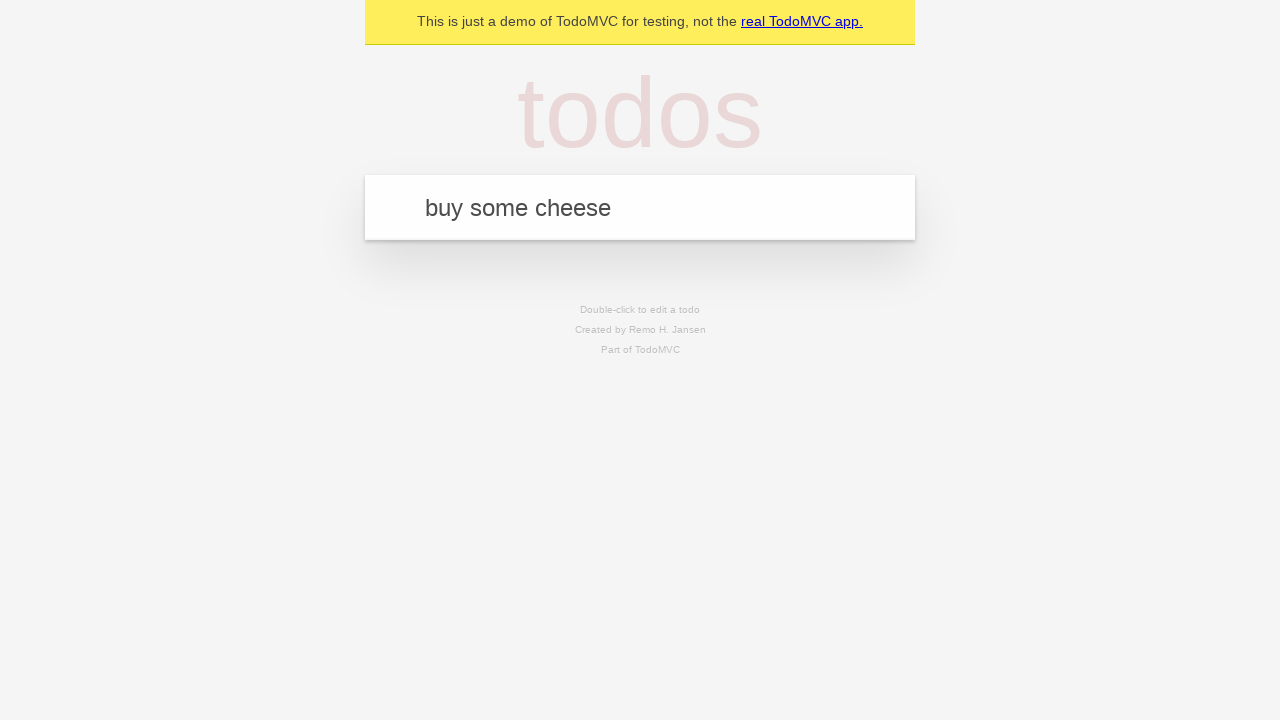

Pressed Enter to create todo 'buy some cheese' on internal:attr=[placeholder="What needs to be done?"i]
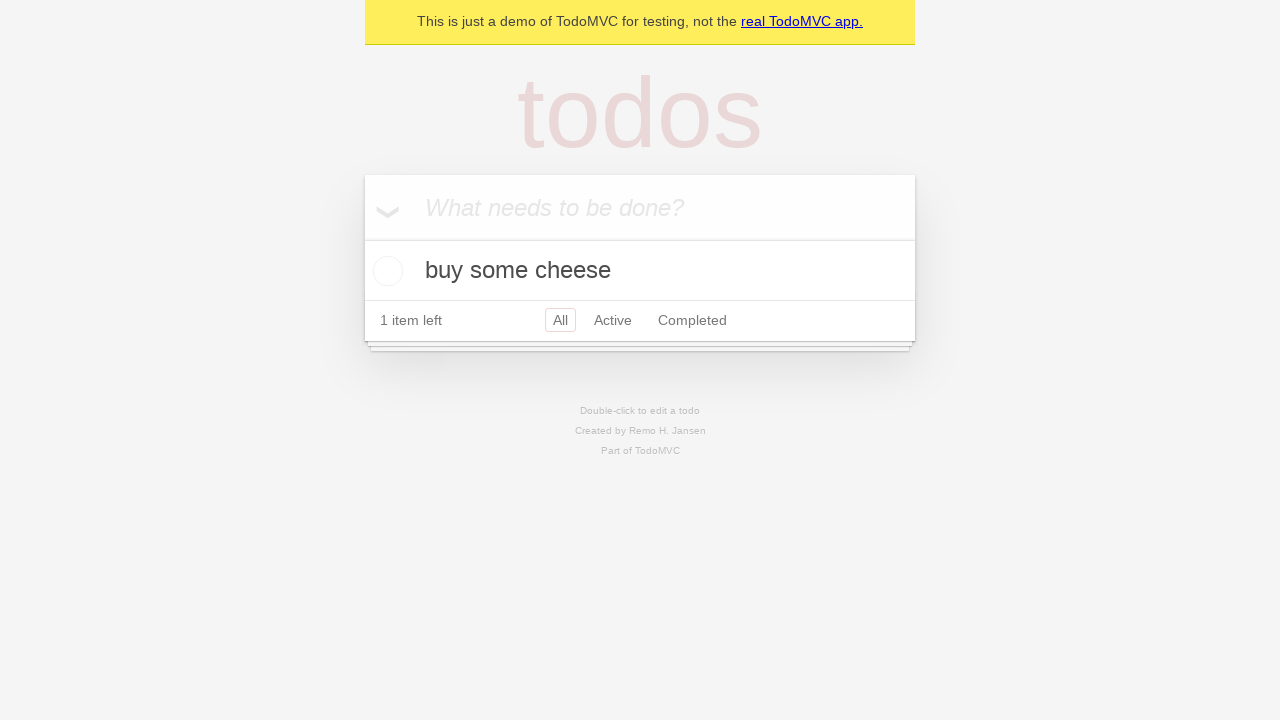

Filled todo input with 'feed the cat' on internal:attr=[placeholder="What needs to be done?"i]
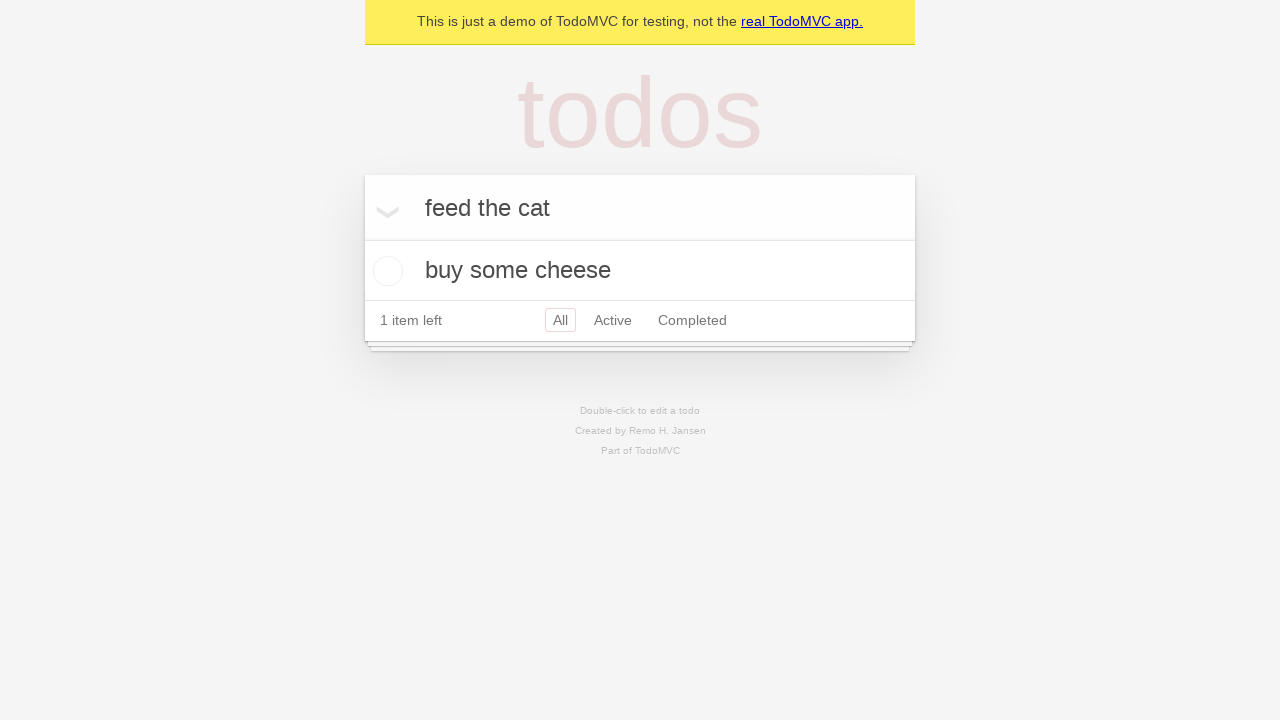

Pressed Enter to create todo 'feed the cat' on internal:attr=[placeholder="What needs to be done?"i]
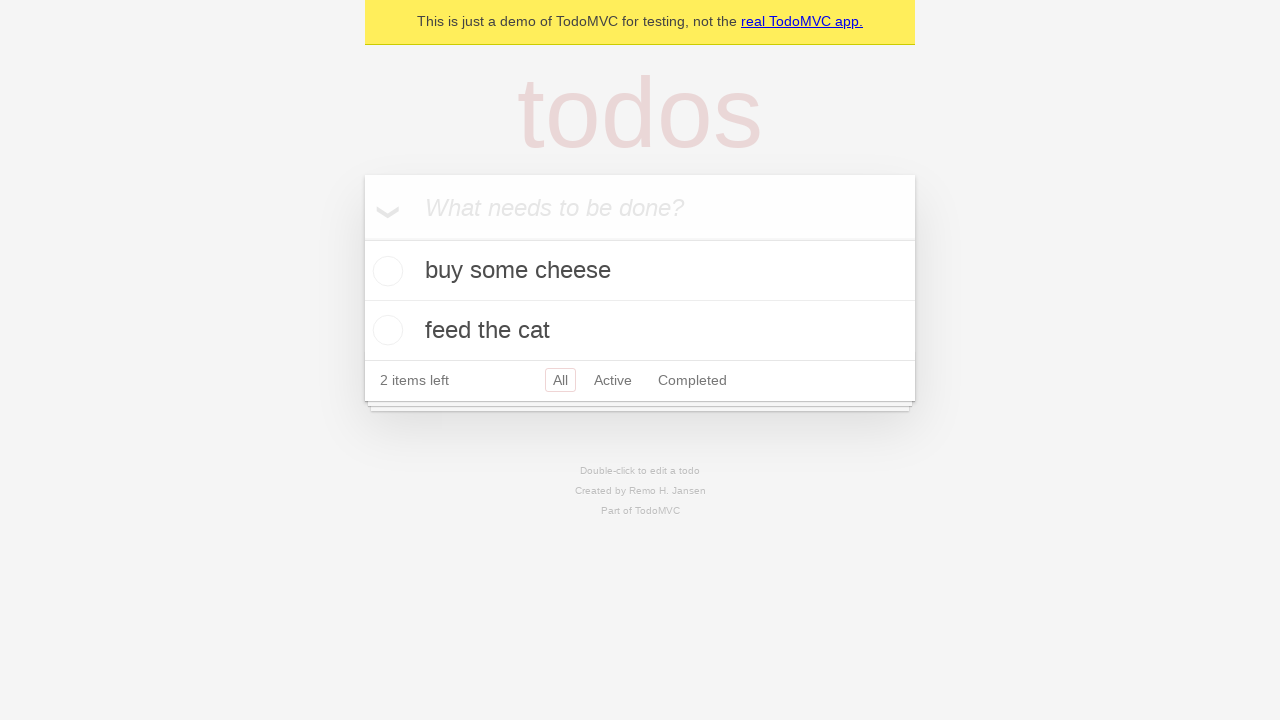

Filled todo input with 'book a doctors appointment' on internal:attr=[placeholder="What needs to be done?"i]
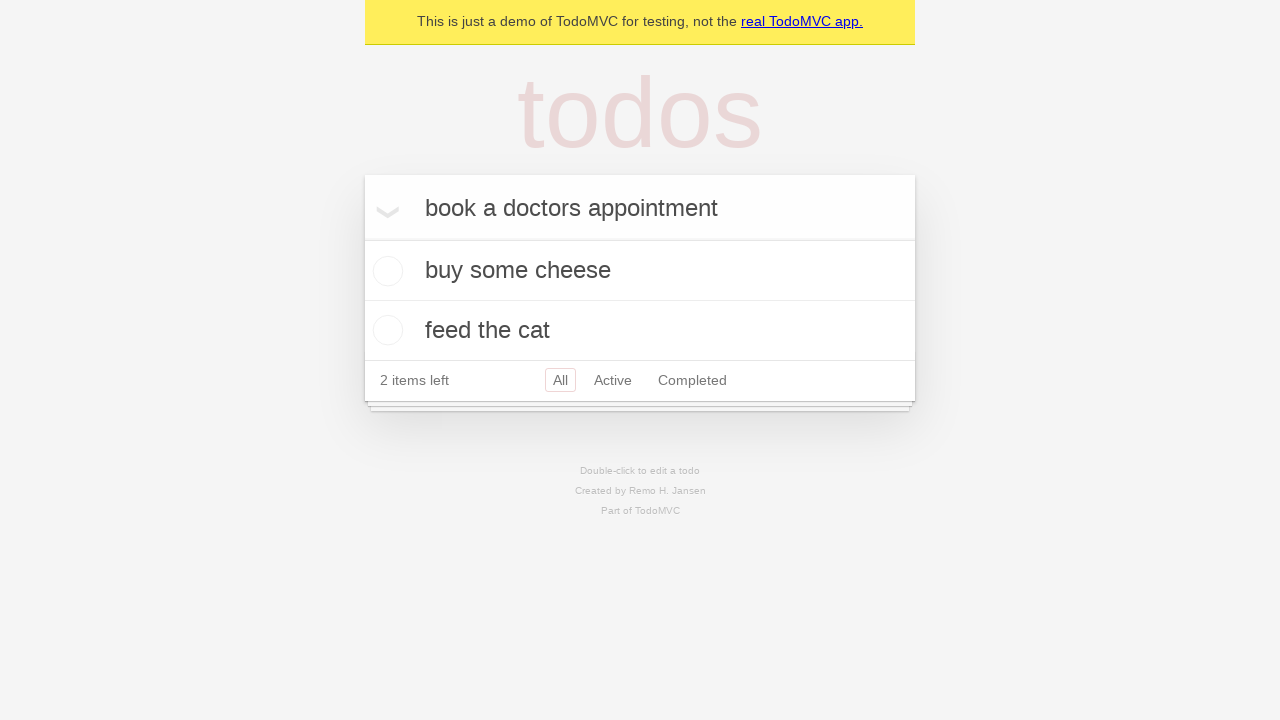

Pressed Enter to create todo 'book a doctors appointment' on internal:attr=[placeholder="What needs to be done?"i]
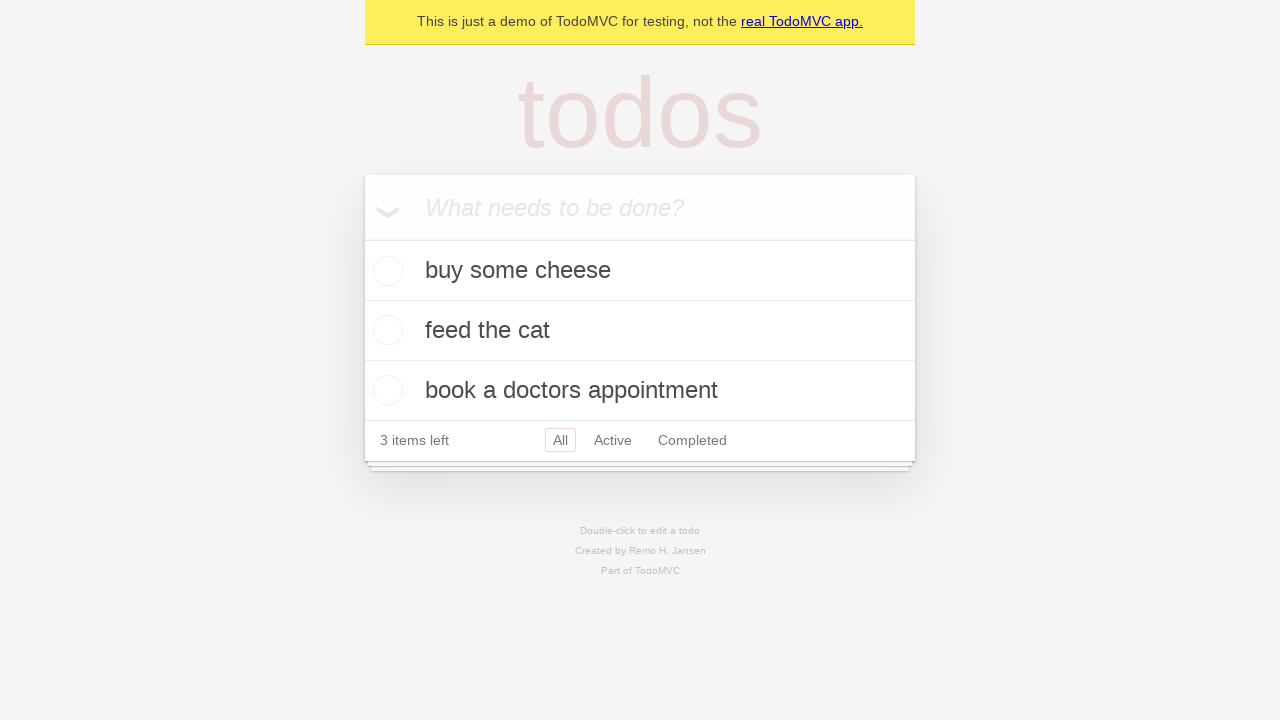

Waited for all 3 todo items to load
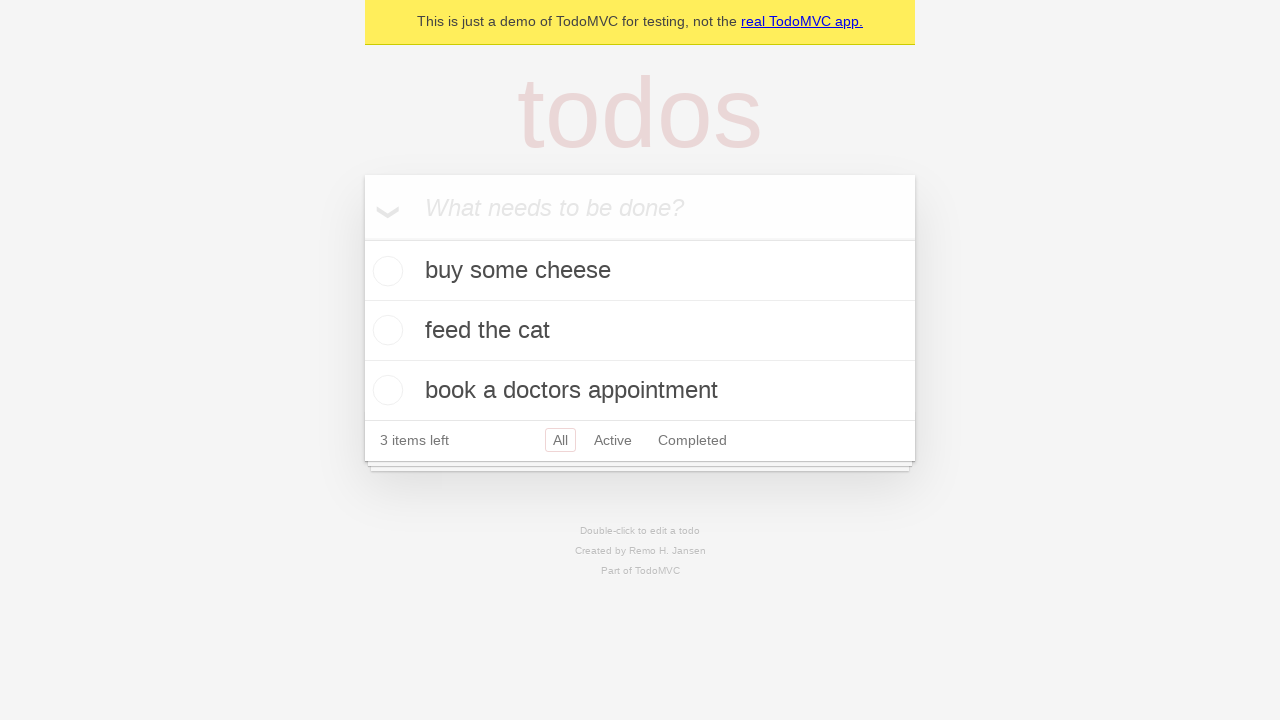

Double-clicked second todo to enter edit mode at (640, 331) on [data-testid='todo-item'] >> nth=1
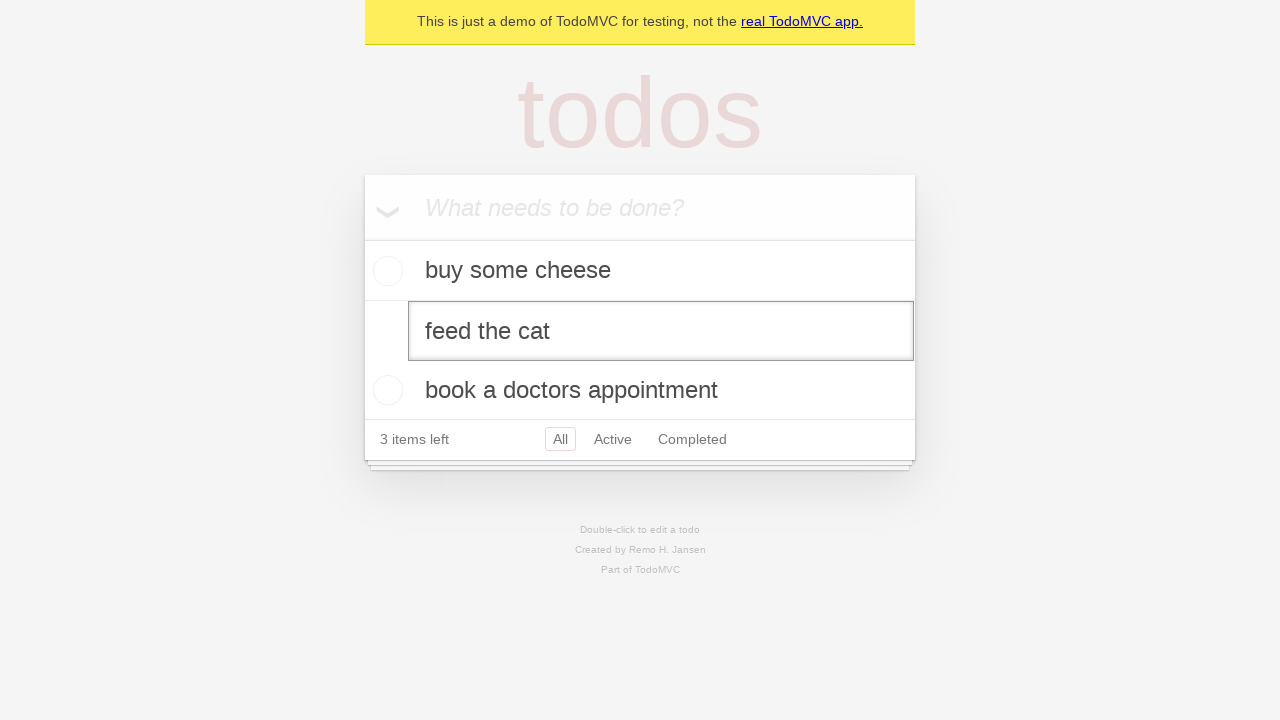

Filled edit field with 'buy some sausages' on [data-testid='todo-item'] >> nth=1 >> internal:role=textbox[name="Edit"i]
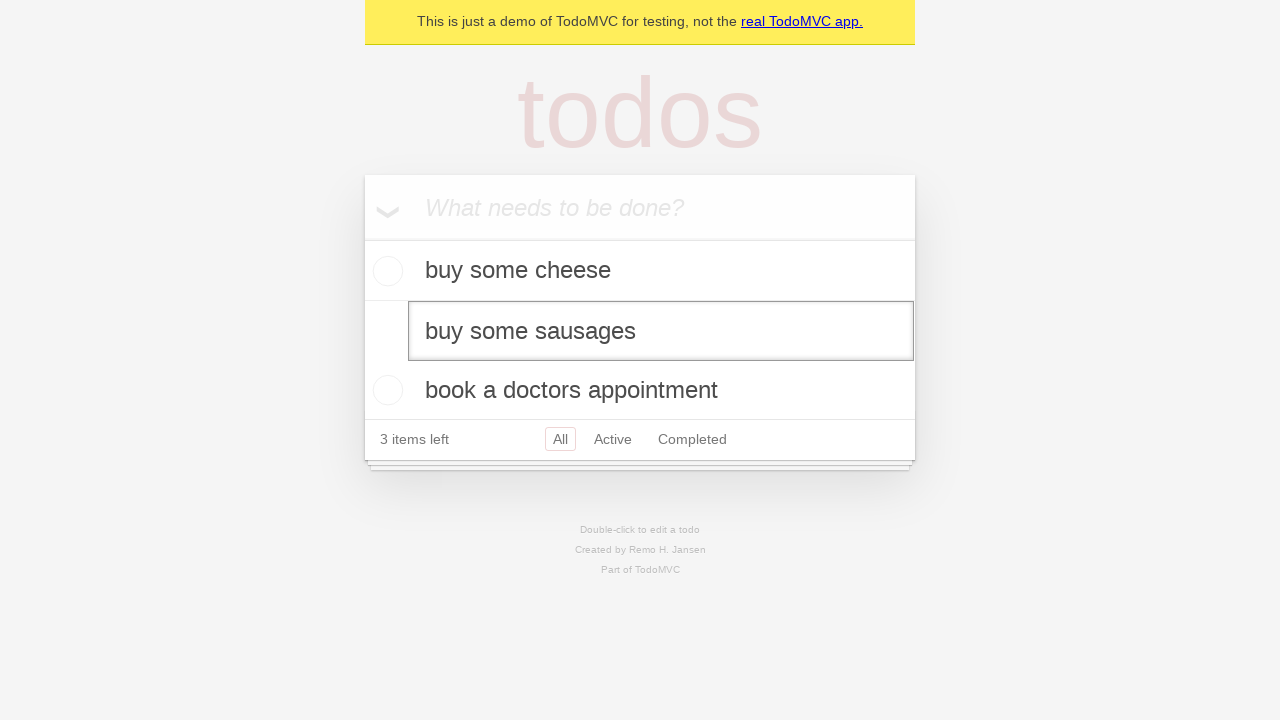

Pressed Escape to cancel edit on [data-testid='todo-item'] >> nth=1 >> internal:role=textbox[name="Edit"i]
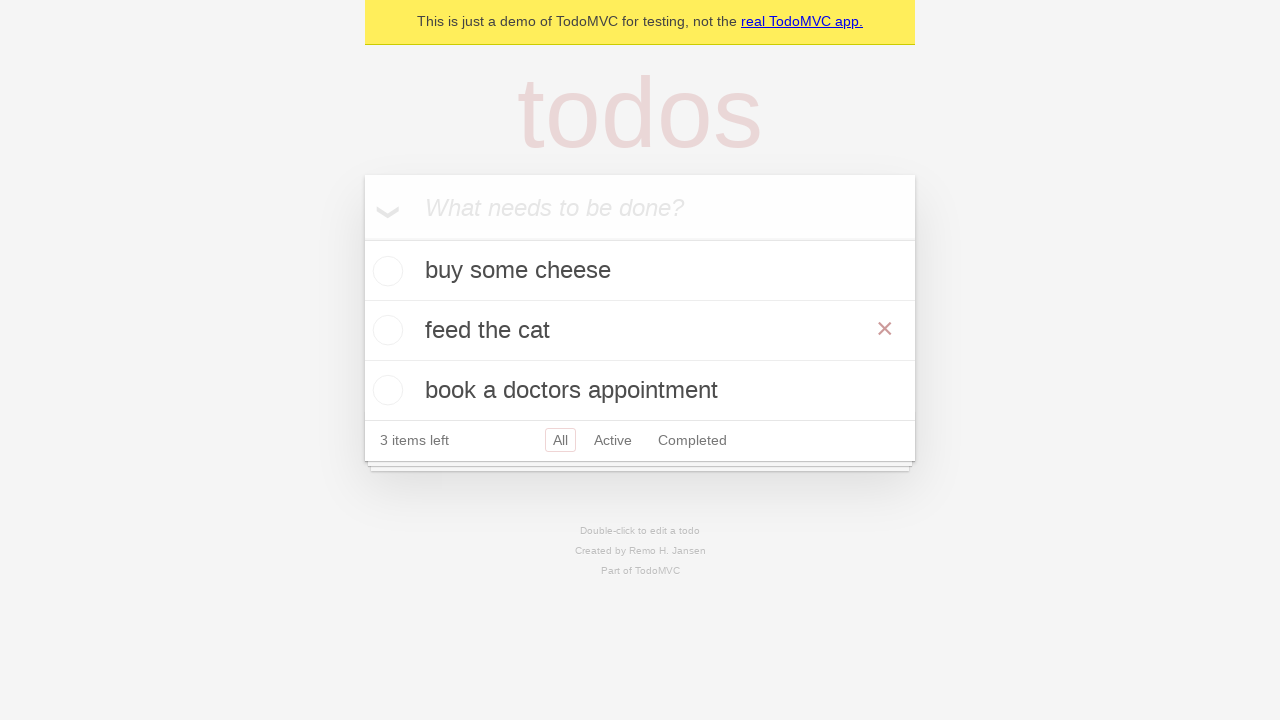

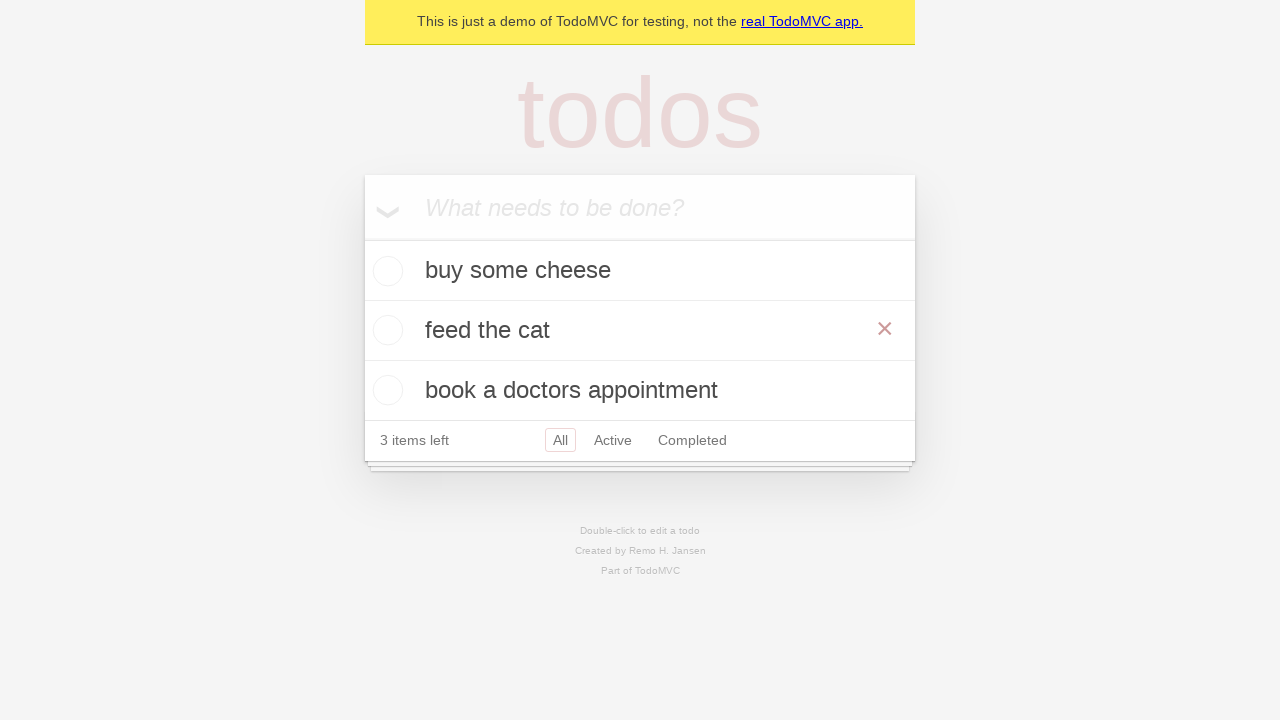